Tests popup window handling by opening a new window, switching to it, maximizing it, and then closing it

Starting URL: https://omayo.blogspot.com/

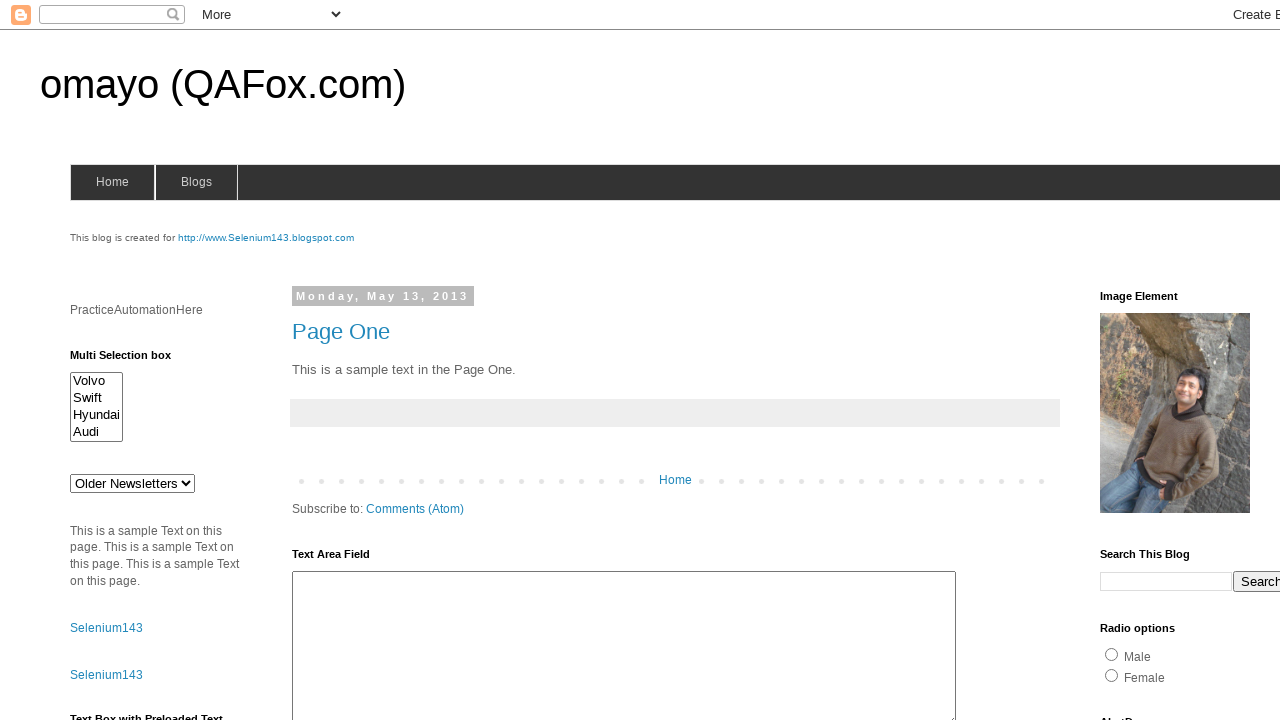

Clicked link to open popup window at (132, 360) on a:has-text('Open a popup window')
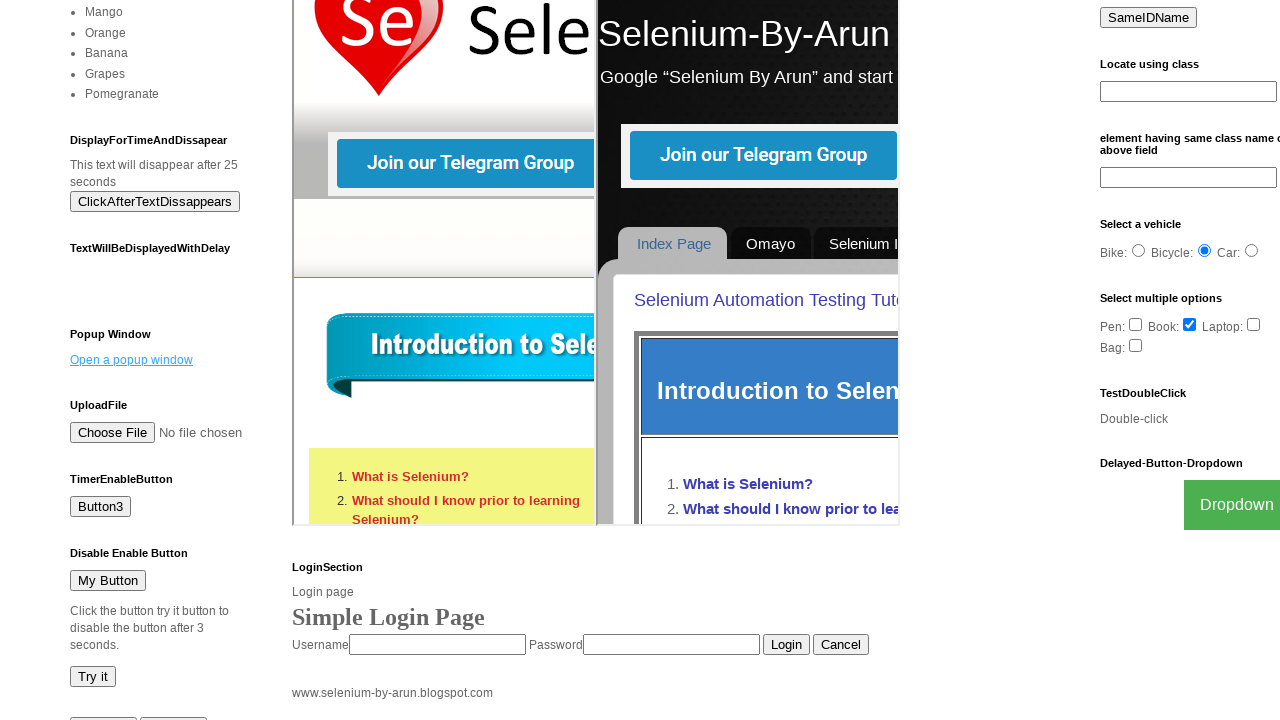

Waited for popup window to open
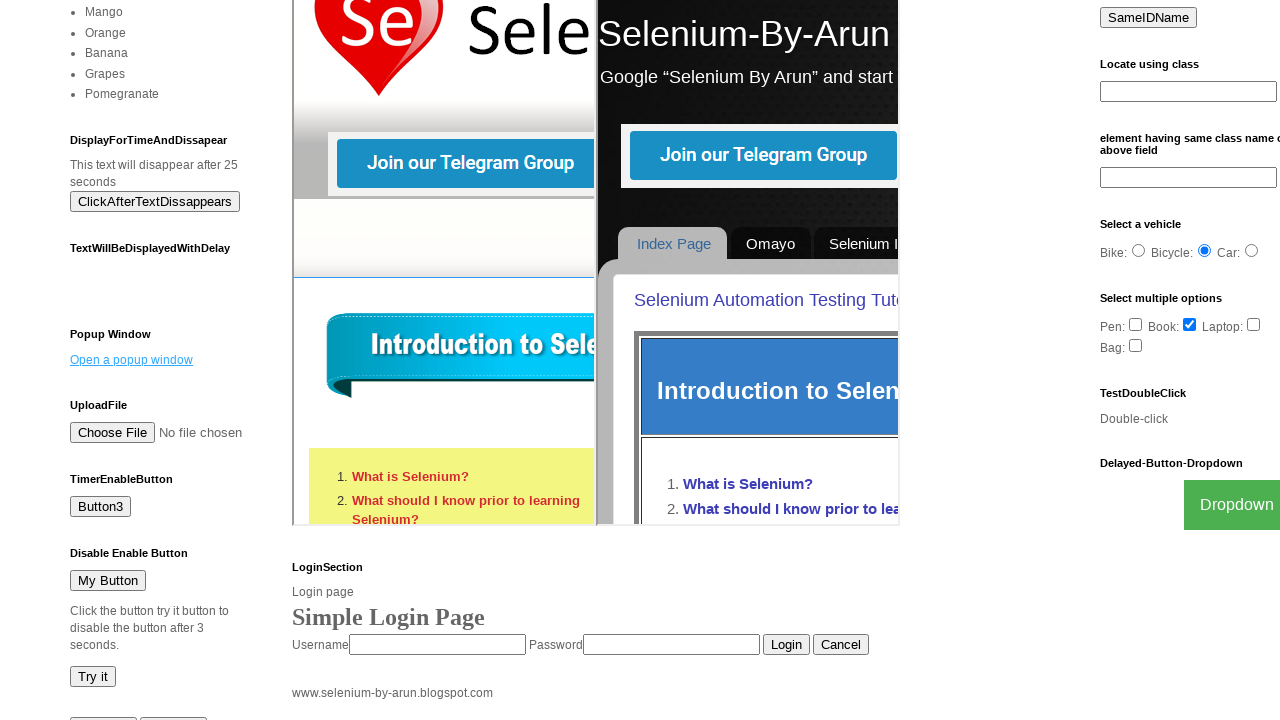

Retrieved all open pages from context
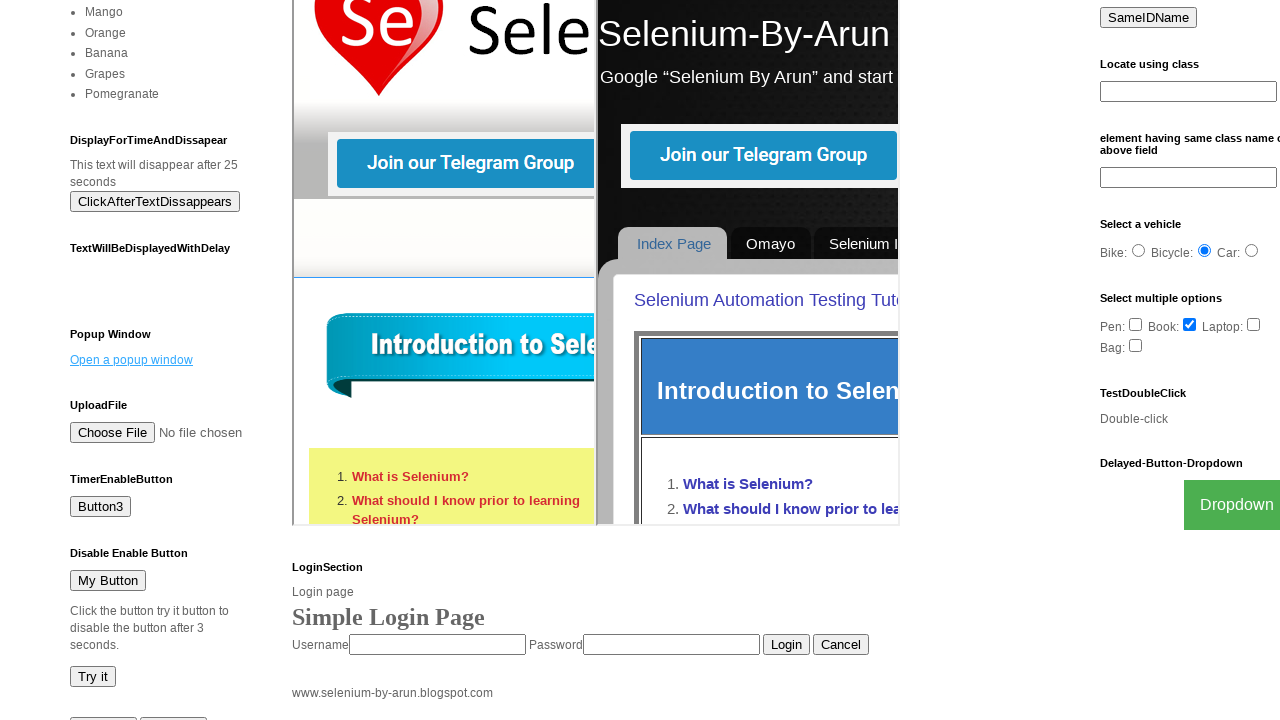

Found and switched to new window with title 'New Window'
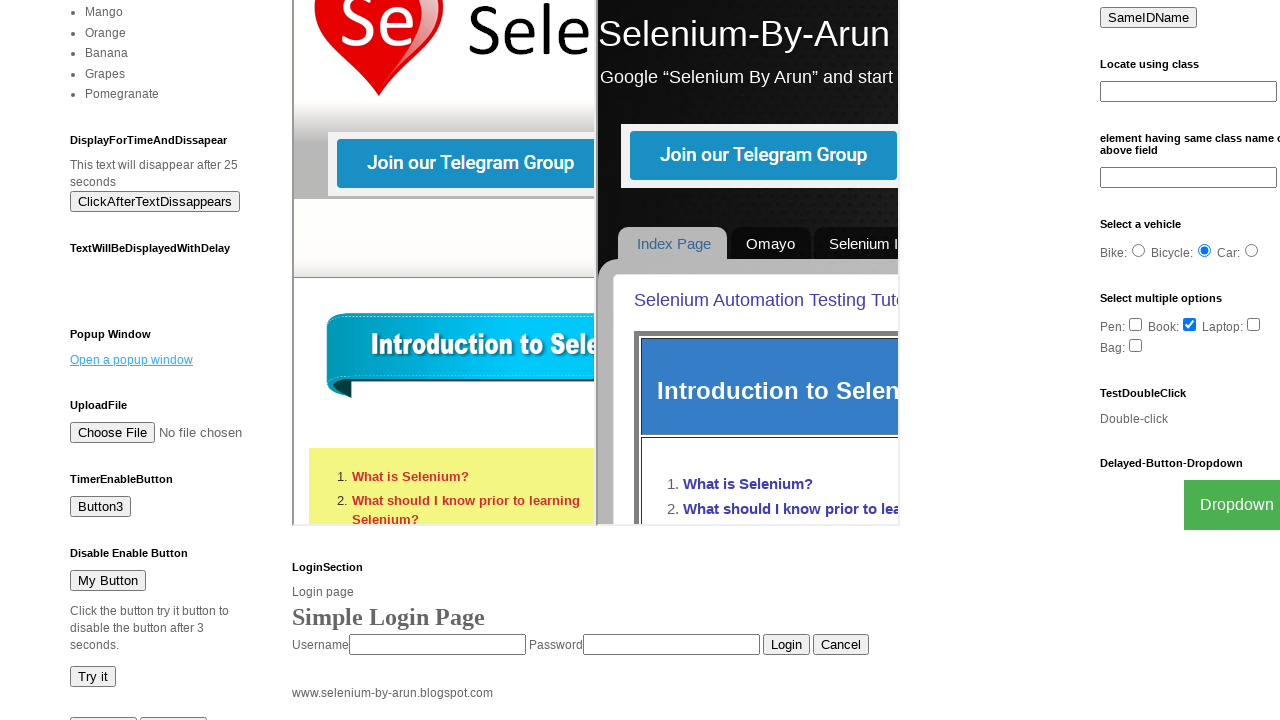

Maximized new window to 1920x1080 viewport
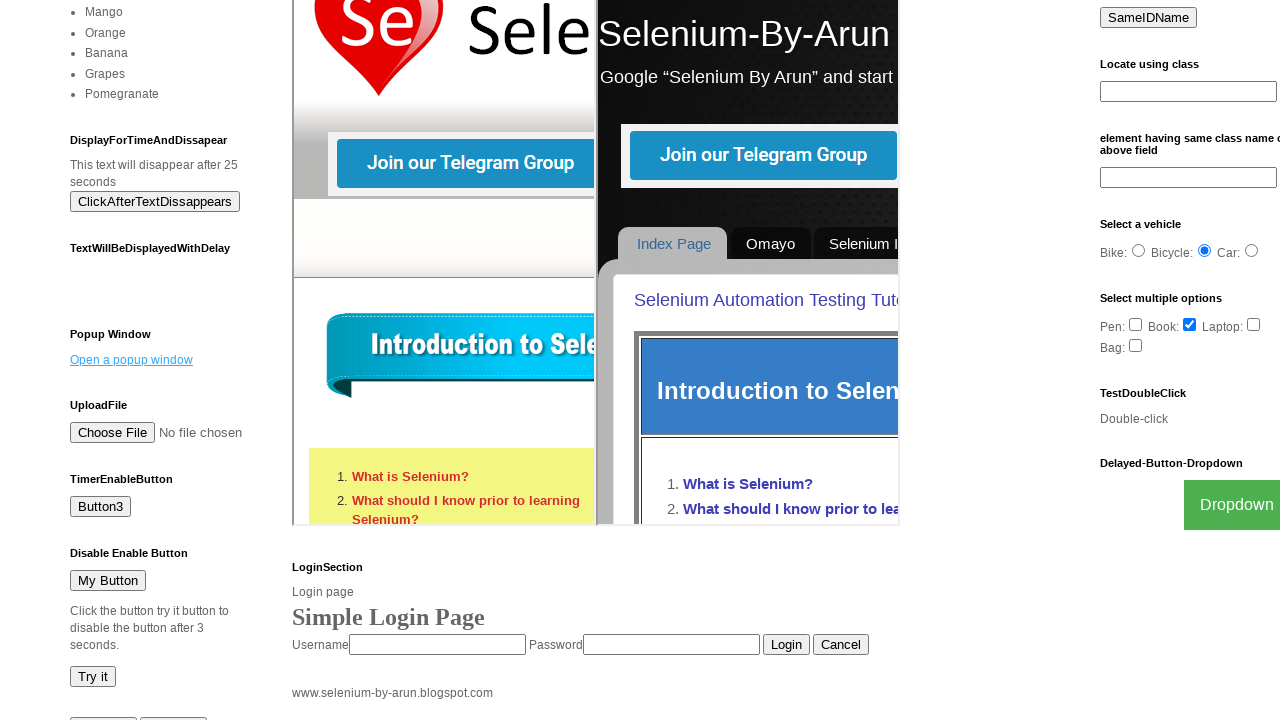

Closed the popup window
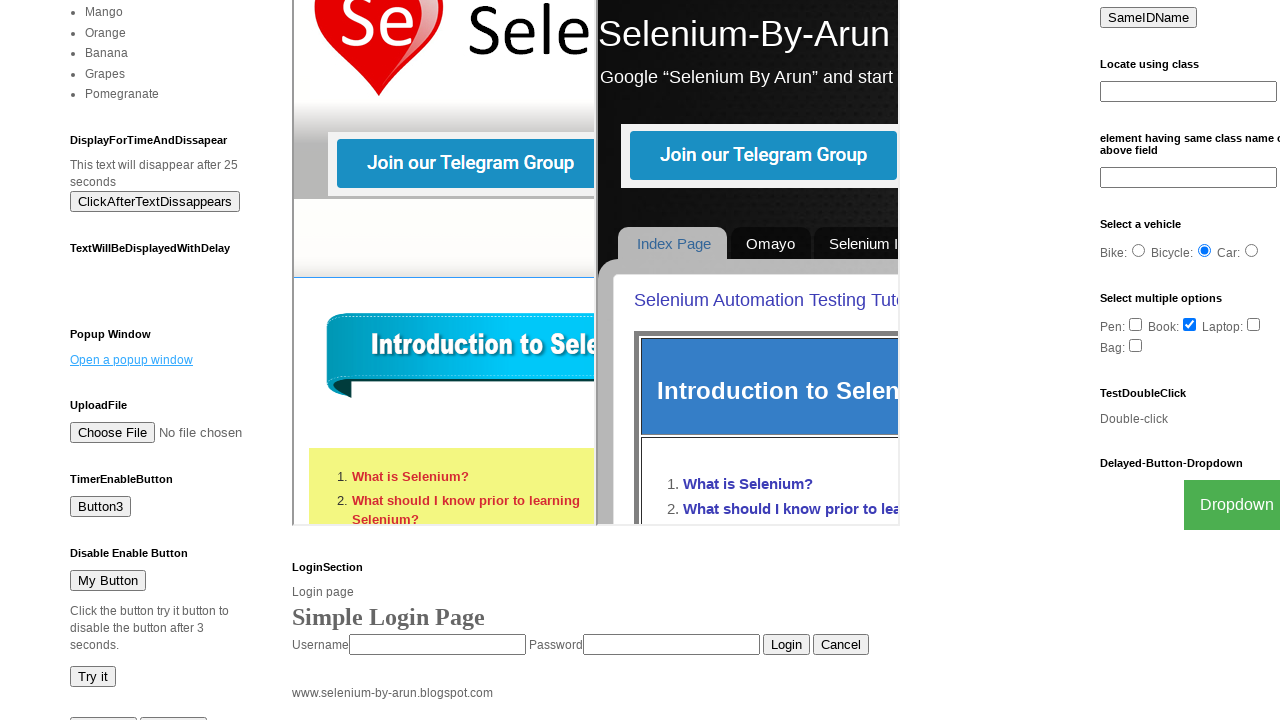

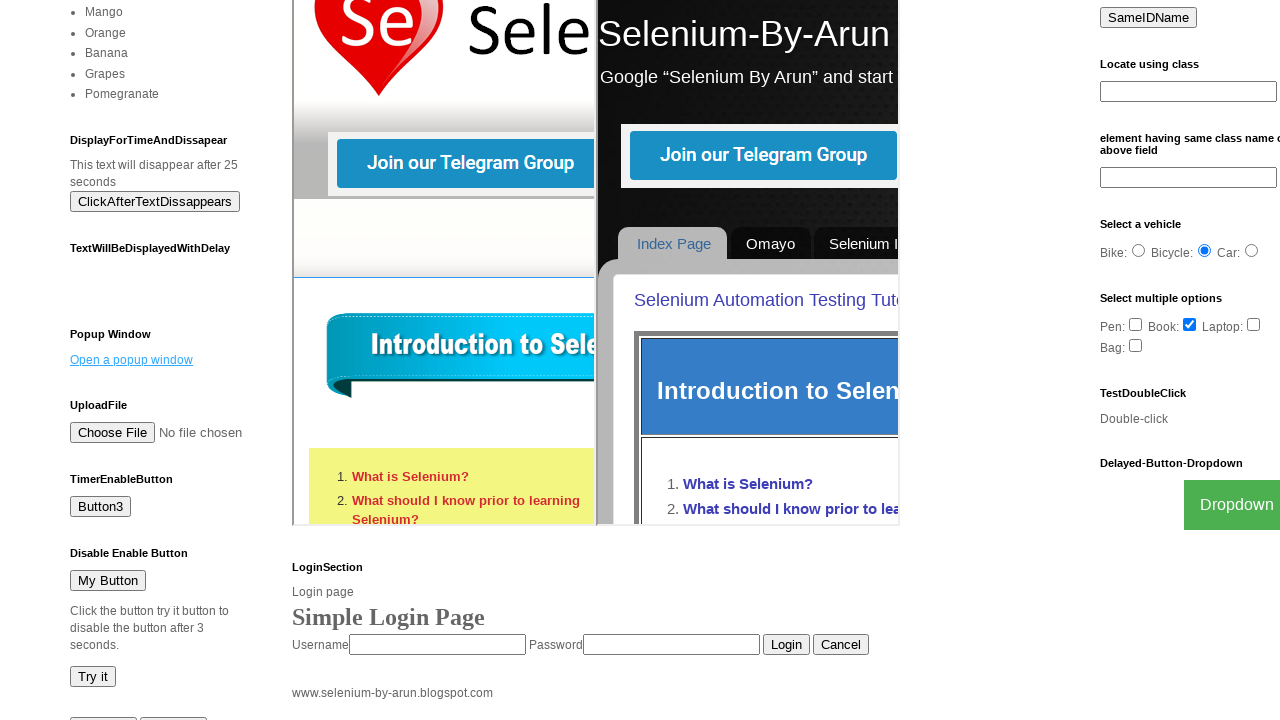